Opens the Next UK website homepage

Starting URL: https://www.next.co.uk

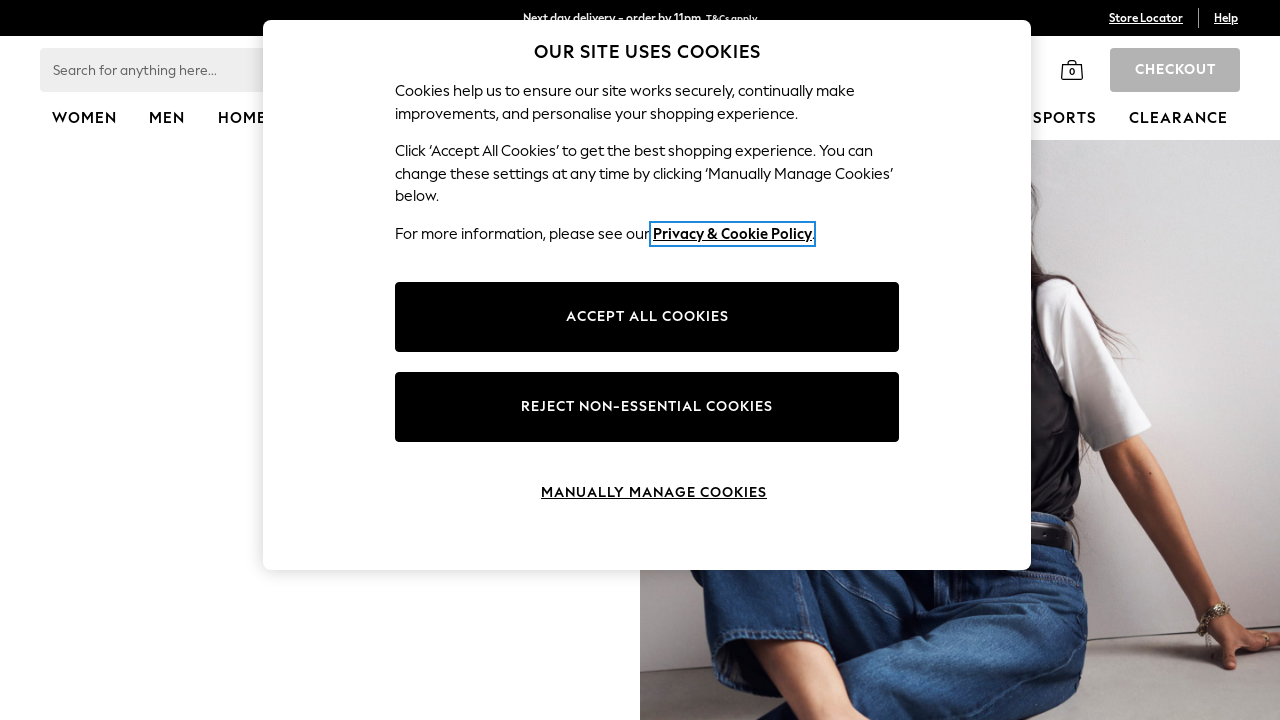

Navigated to Next UK website homepage
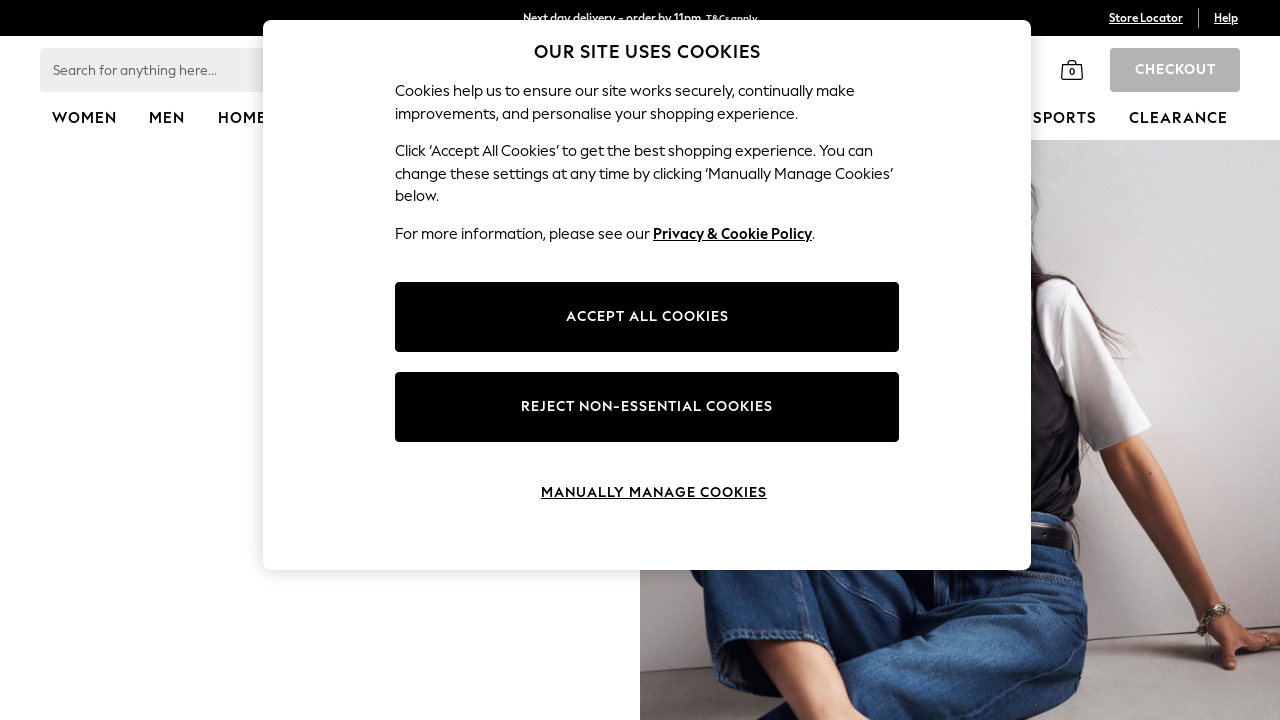

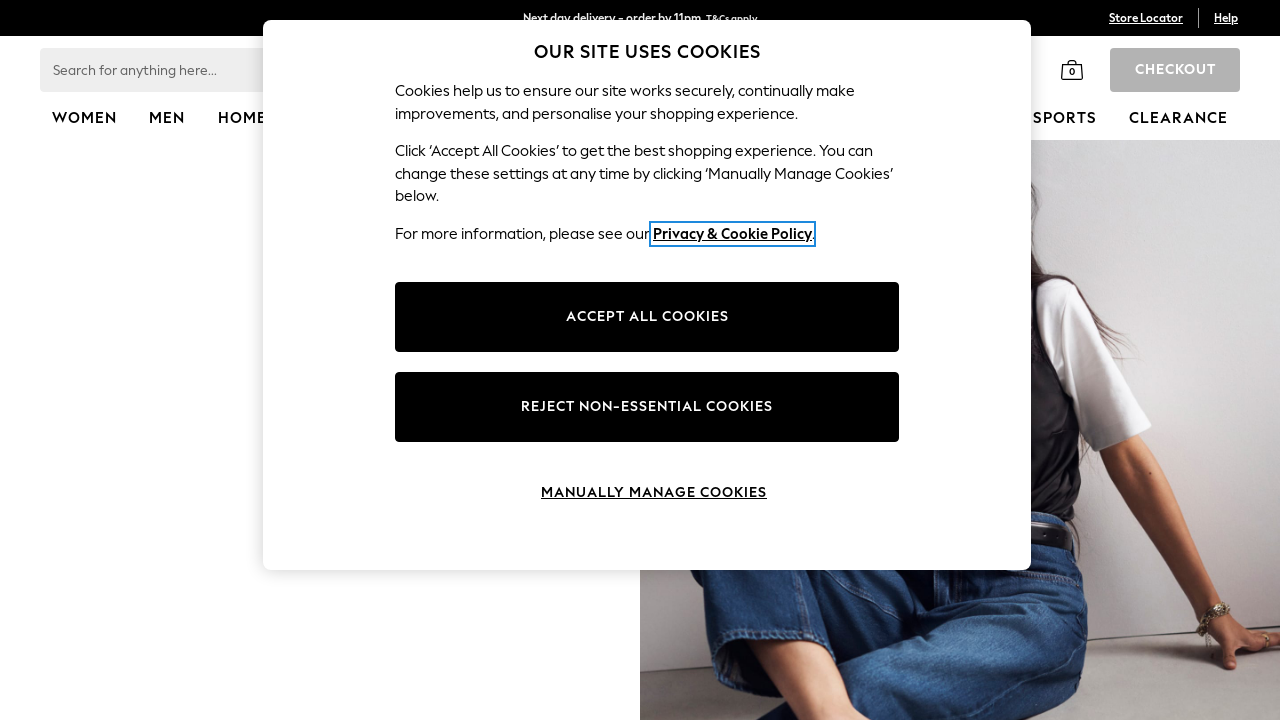